Tests dynamic content loading by clicking a button and waiting for the "Hello World!" text to appear after the loading completes

Starting URL: https://the-internet.herokuapp.com/dynamic_loading/1

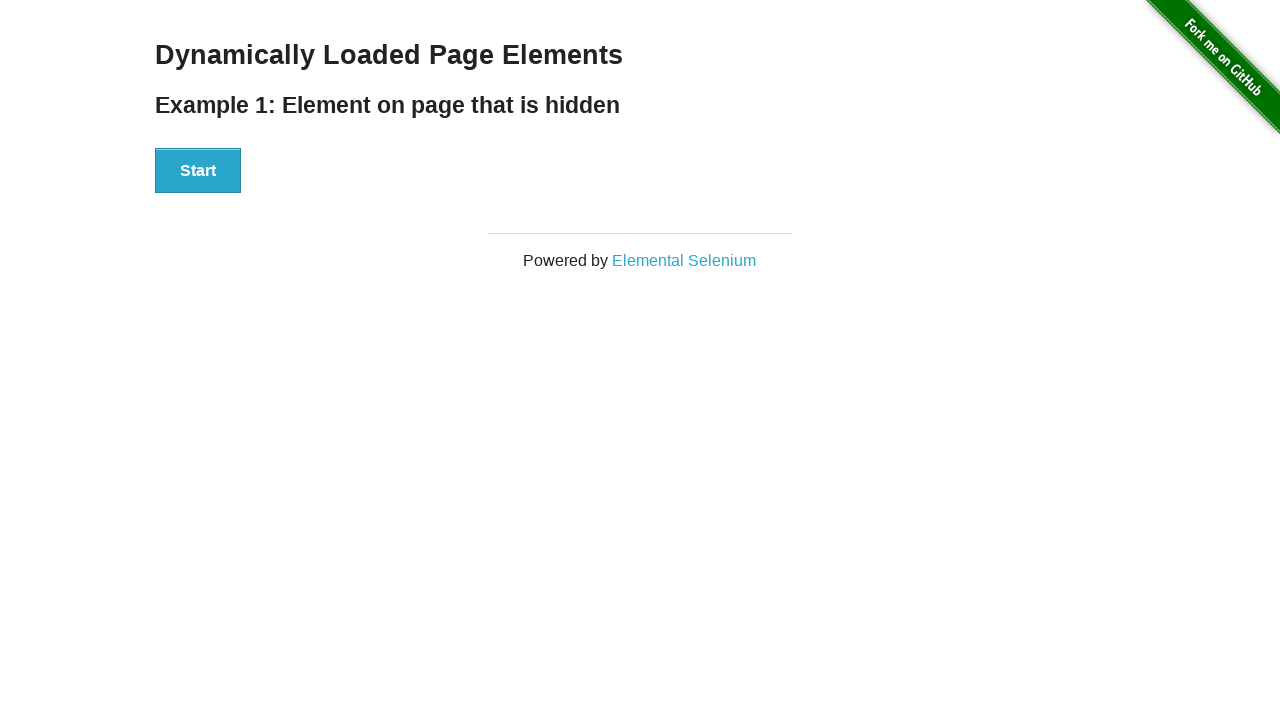

Navigated to dynamic loading test page
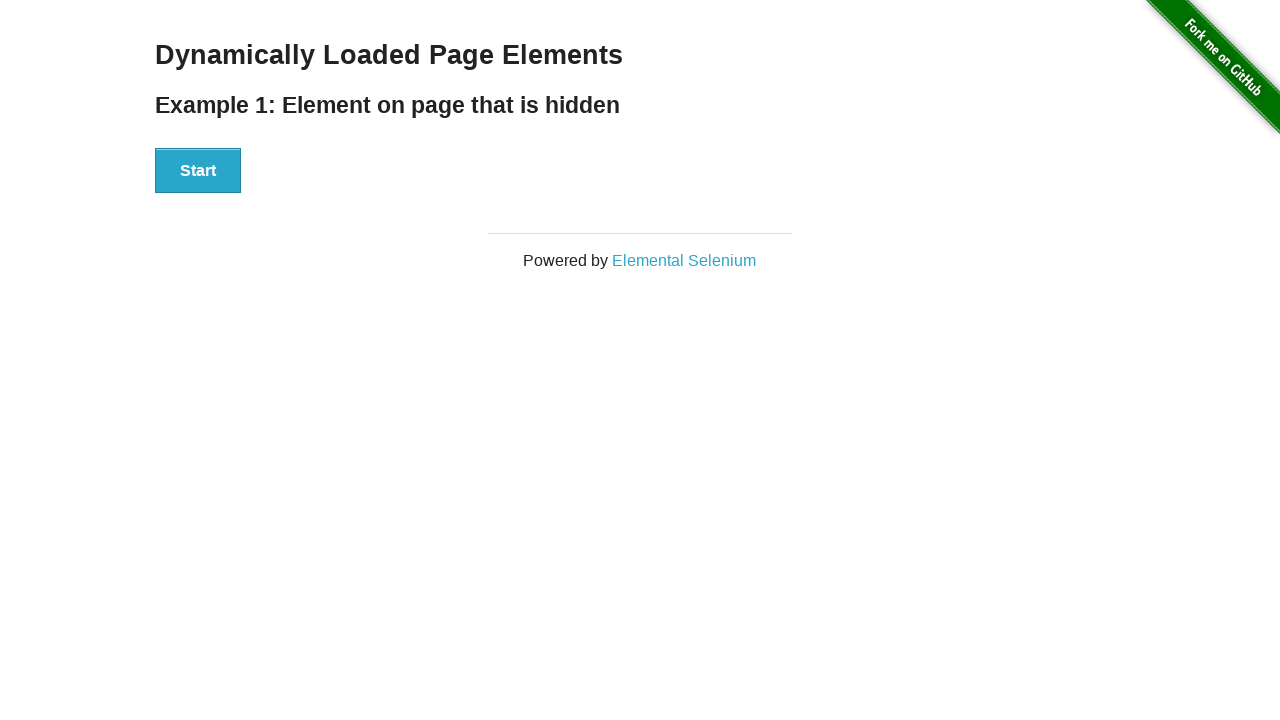

Clicked button to start dynamic content loading at (198, 171) on button
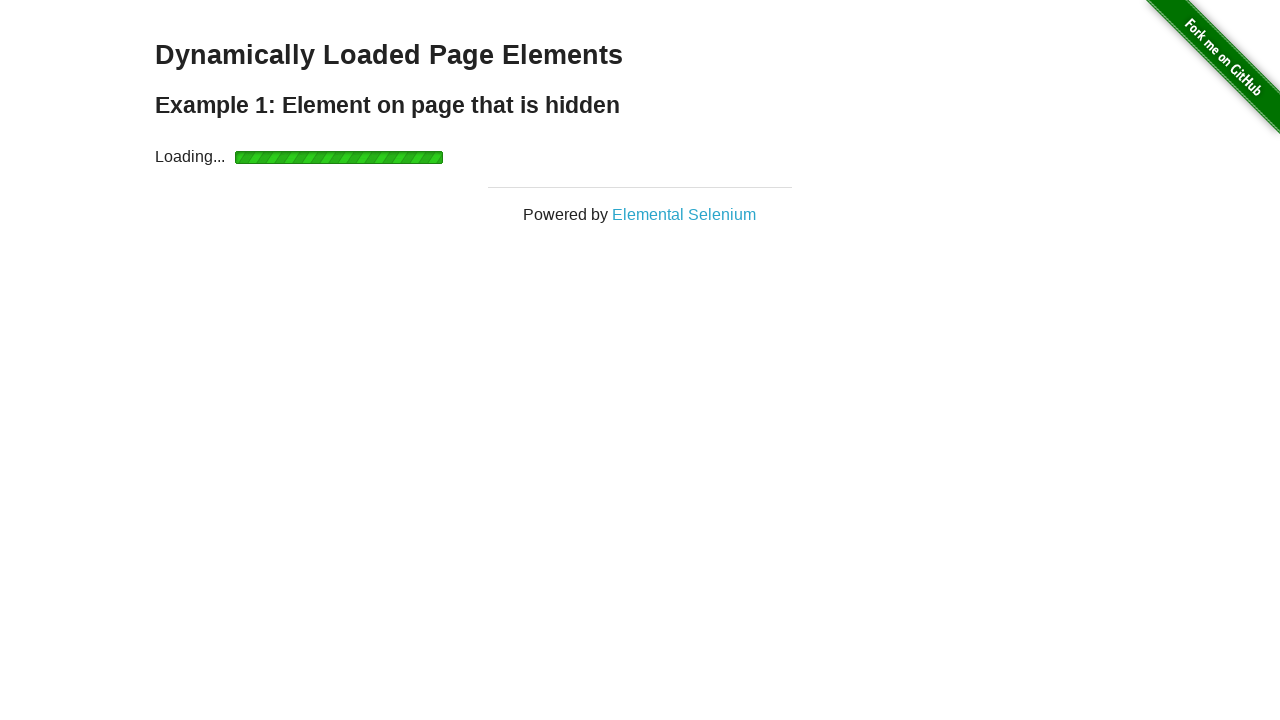

Waited for 'Hello World!' text to appear after loading completed
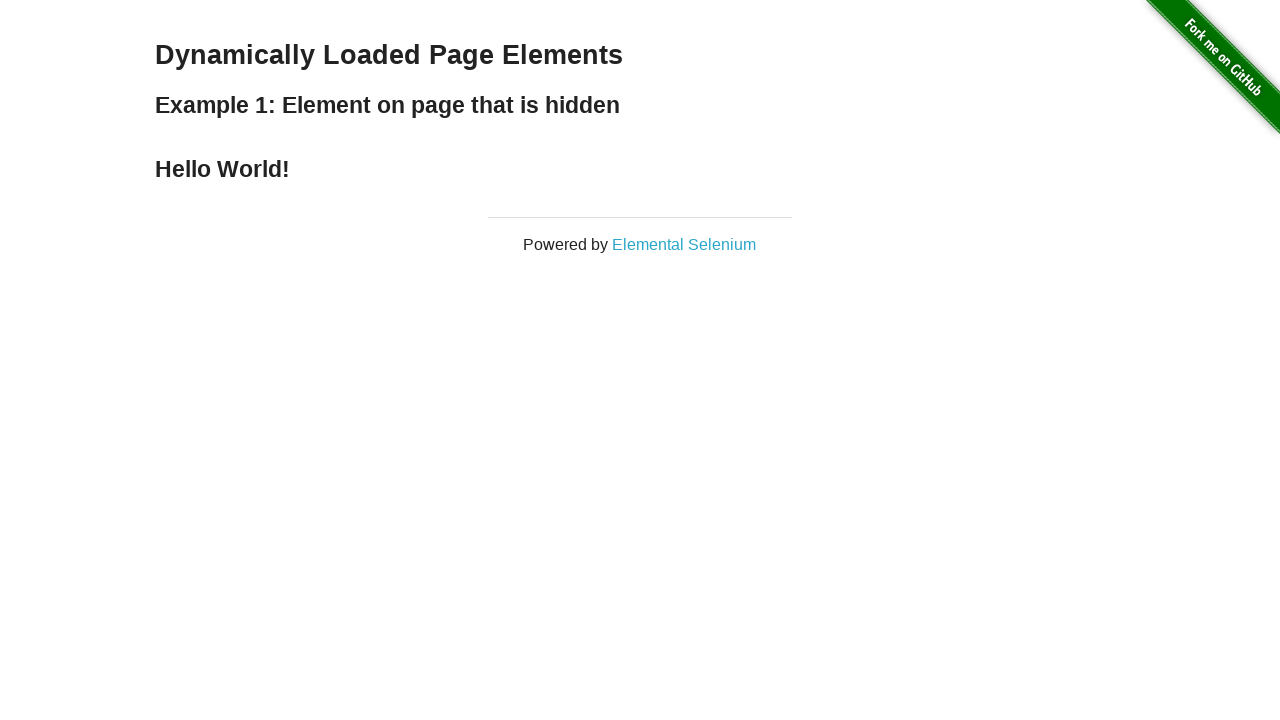

Verified that finish element contains 'Hello World!' text
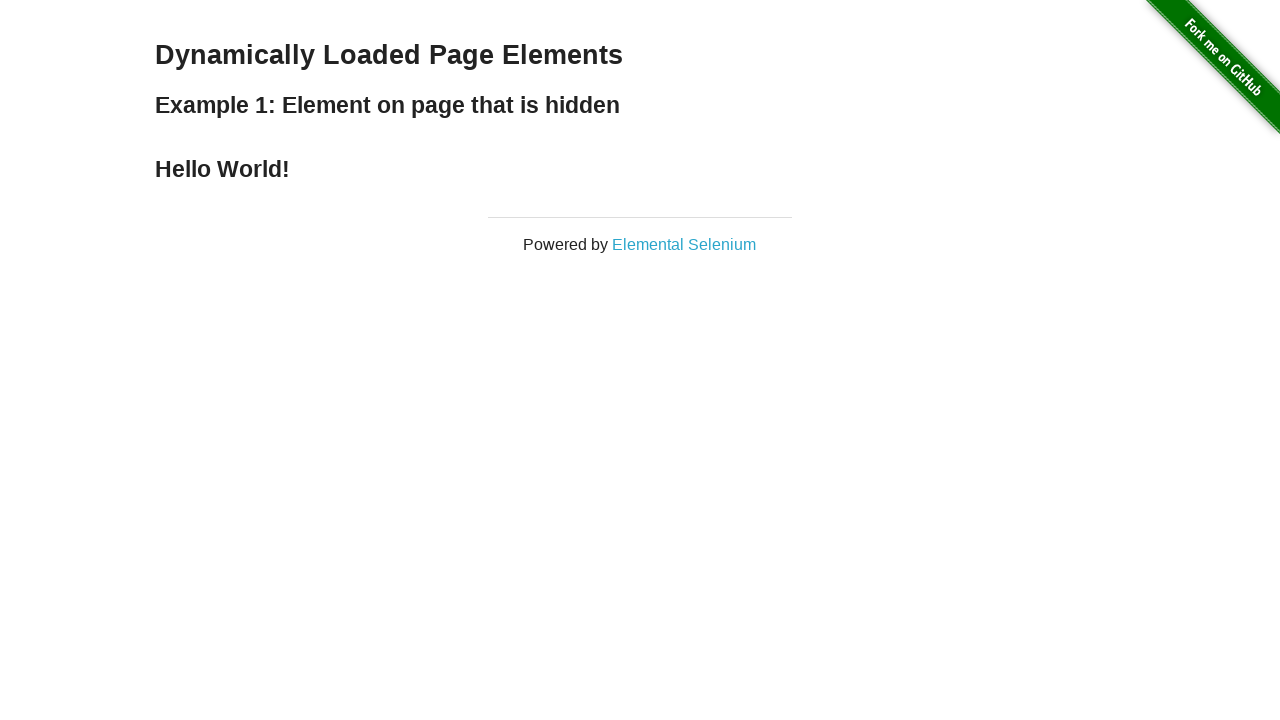

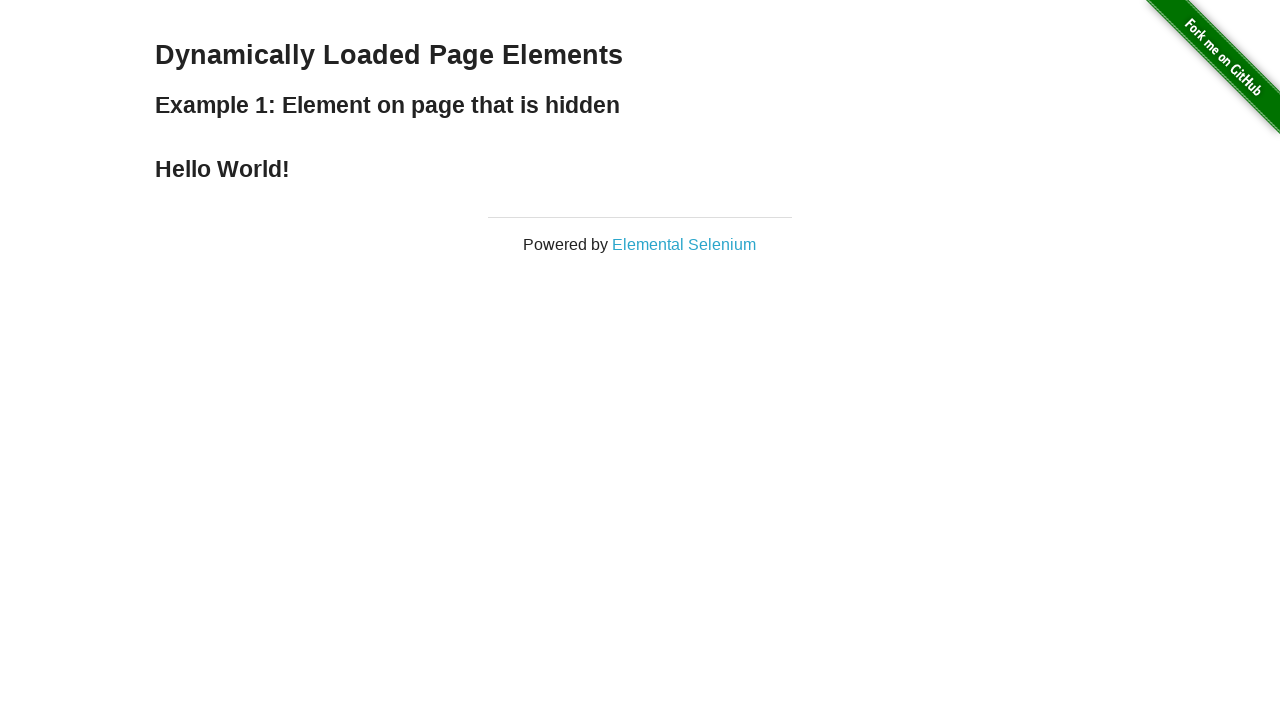